Navigates to BrowserStack homepage and clicks the "Get started free" link using Actions class

Starting URL: https://www.browserstack.com/

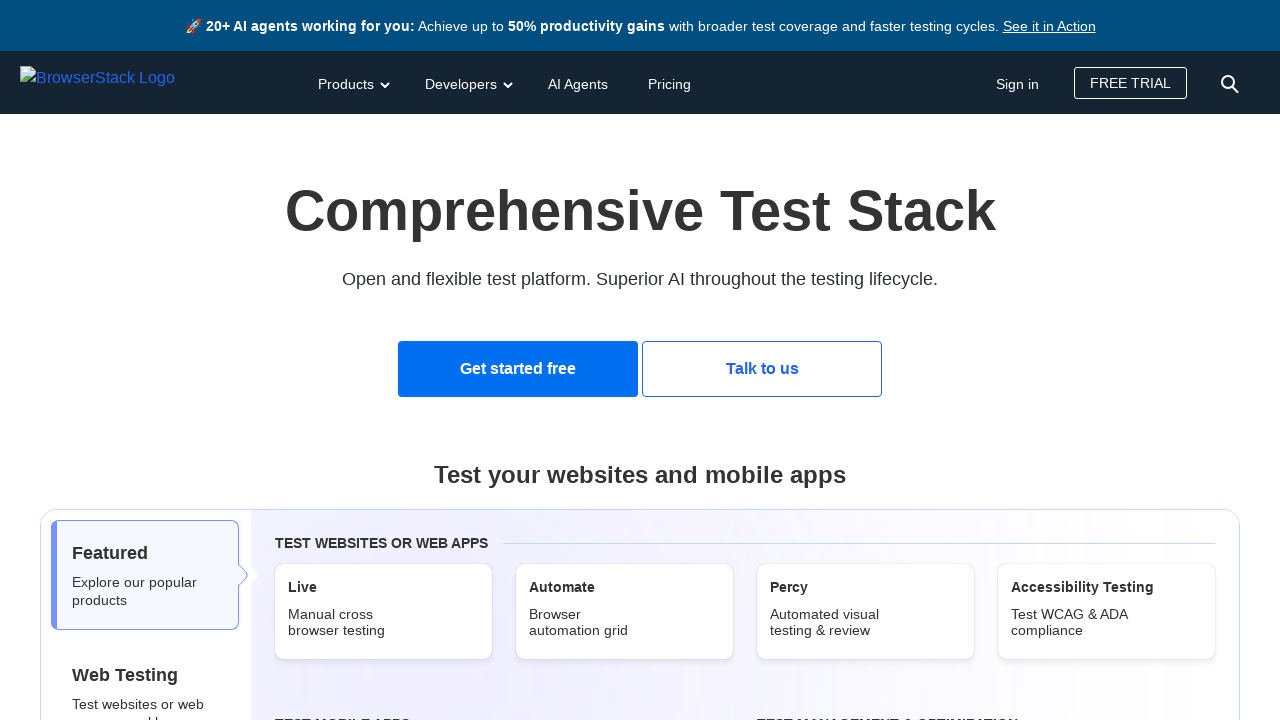

Navigated to BrowserStack homepage
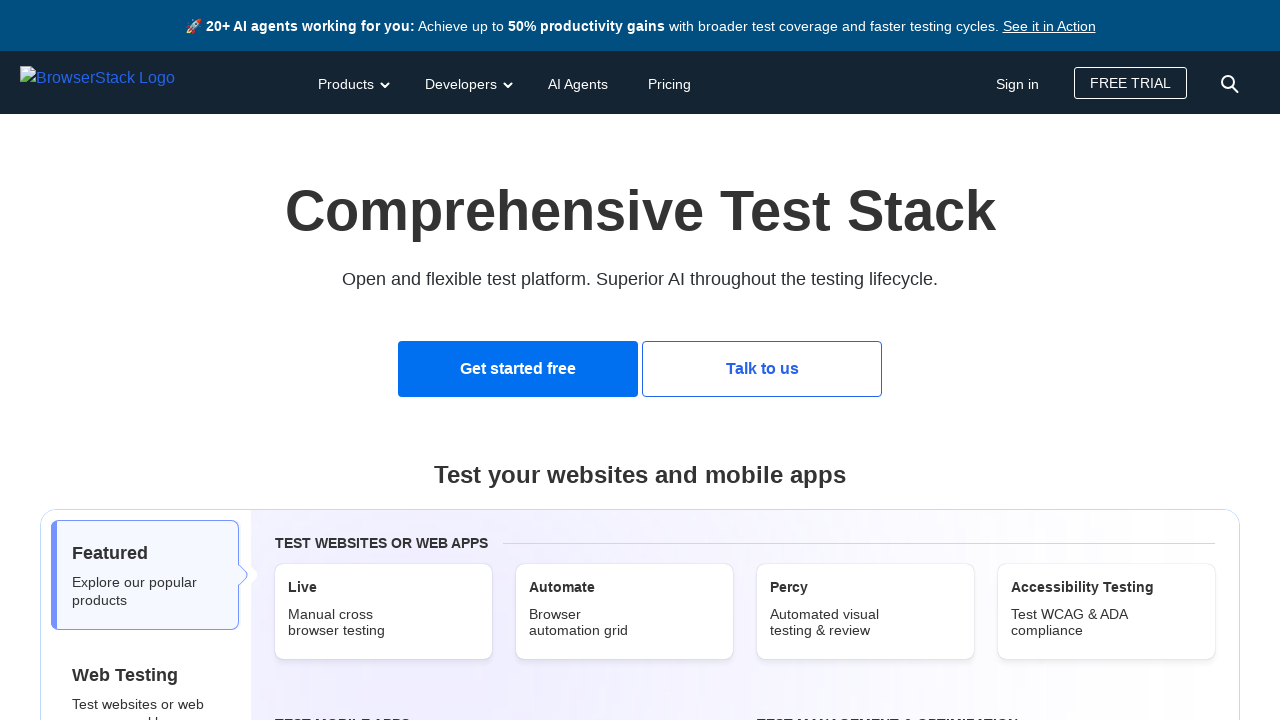

Clicked 'Get started free' link using Actions class at (518, 369) on a:has-text('Get started free')
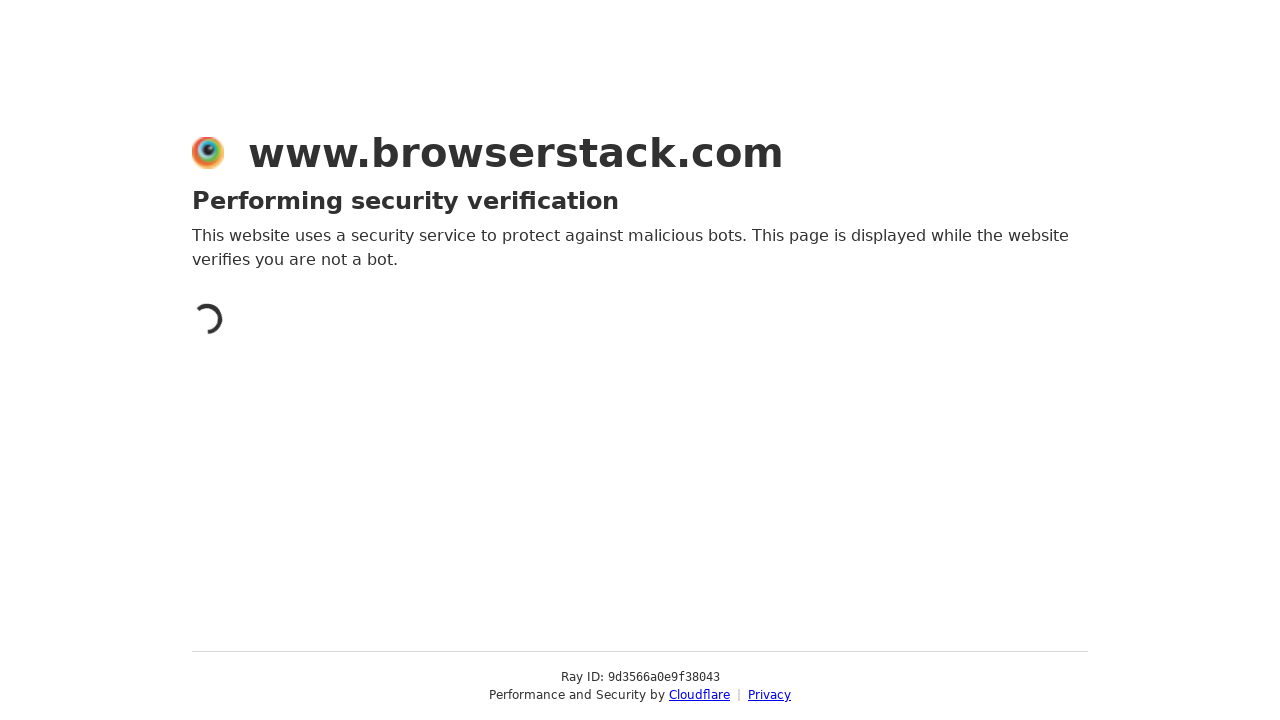

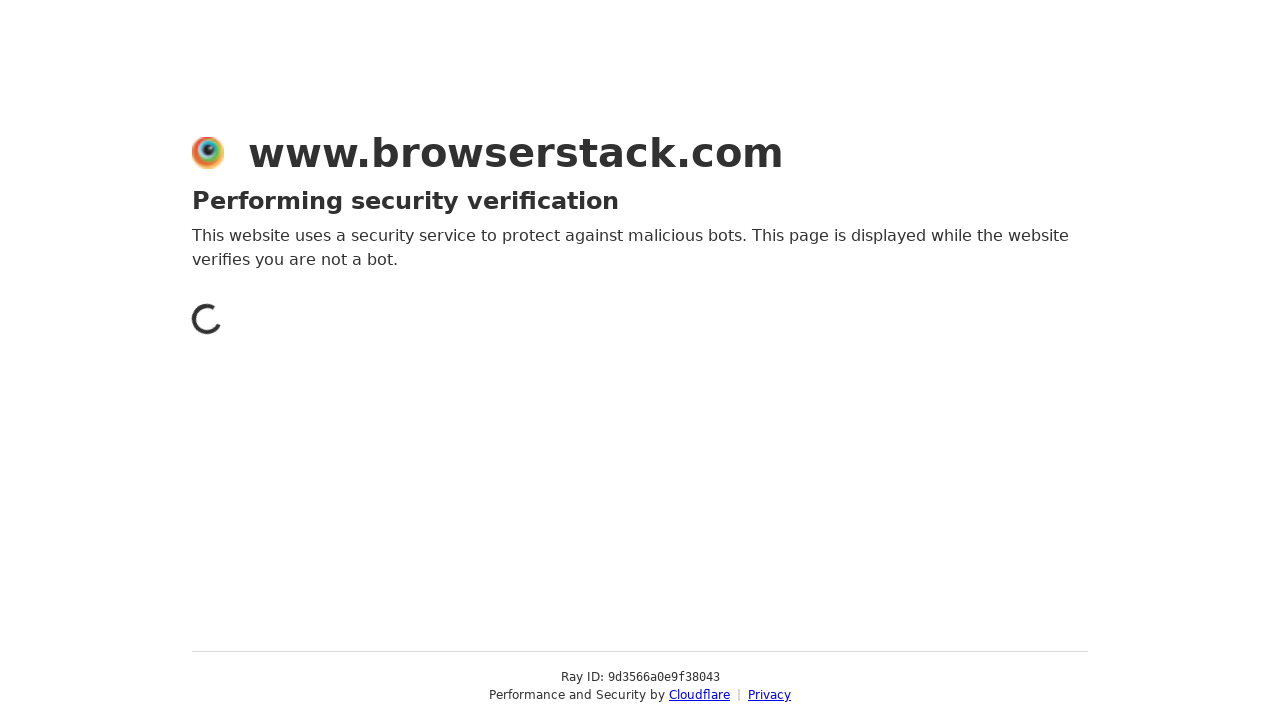